Tests form submission by first clicking a dynamically calculated link (based on mathematical formula pi^e*10000), then filling in personal information fields (first name, last name, city, country) and submitting the form.

Starting URL: http://suninjuly.github.io/find_link_text

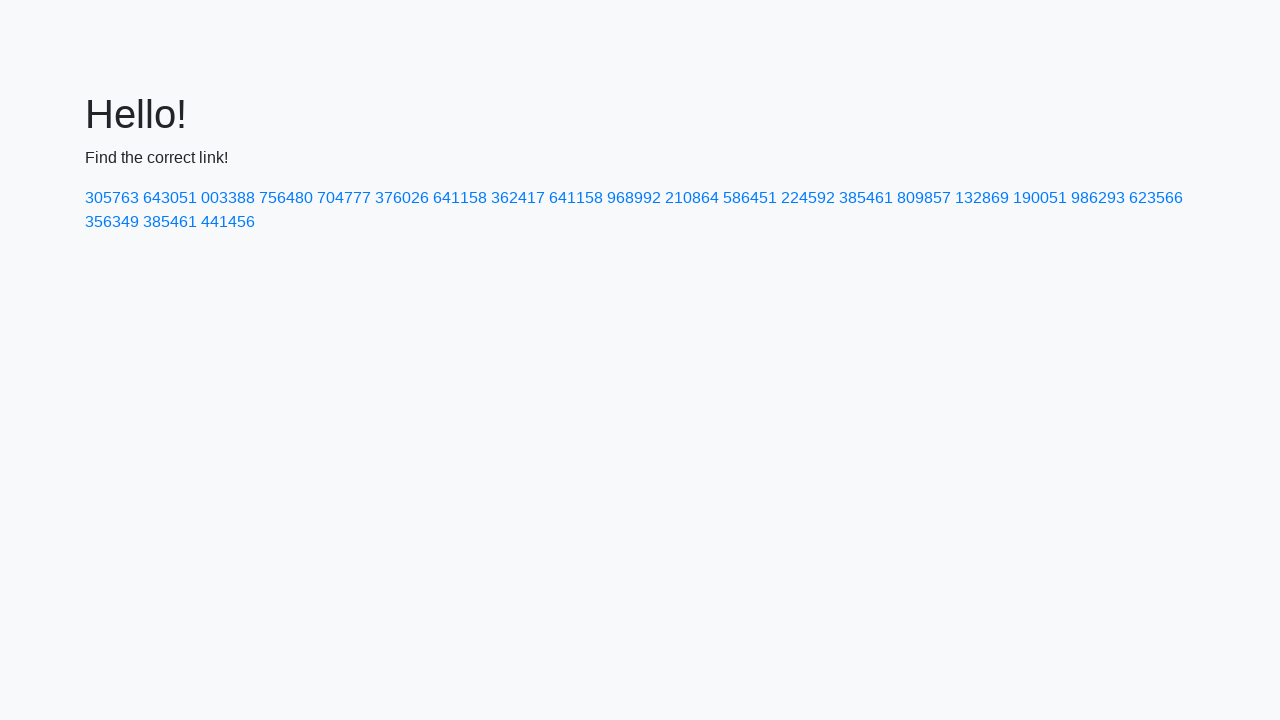

Clicked dynamically calculated link with text '224592' (pi^e * 10000) at (808, 198) on a:text-is('224592')
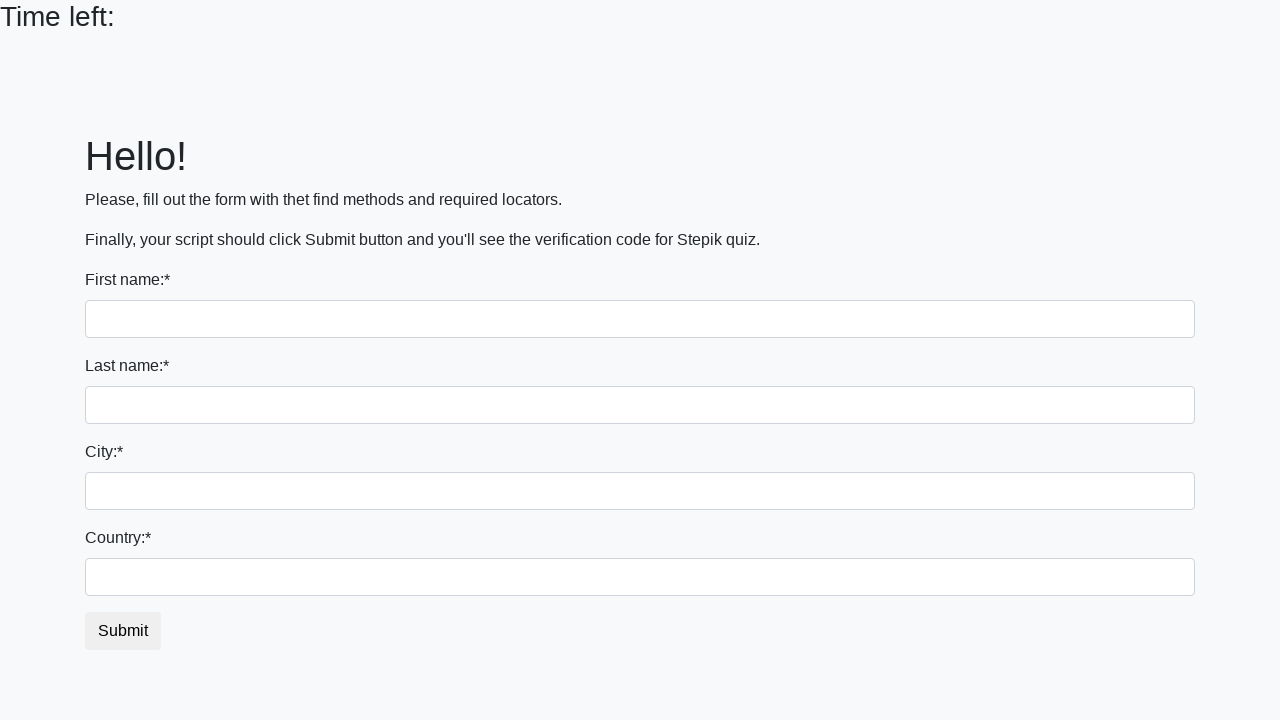

Filled first name field with 'Ivan' on input >> nth=0
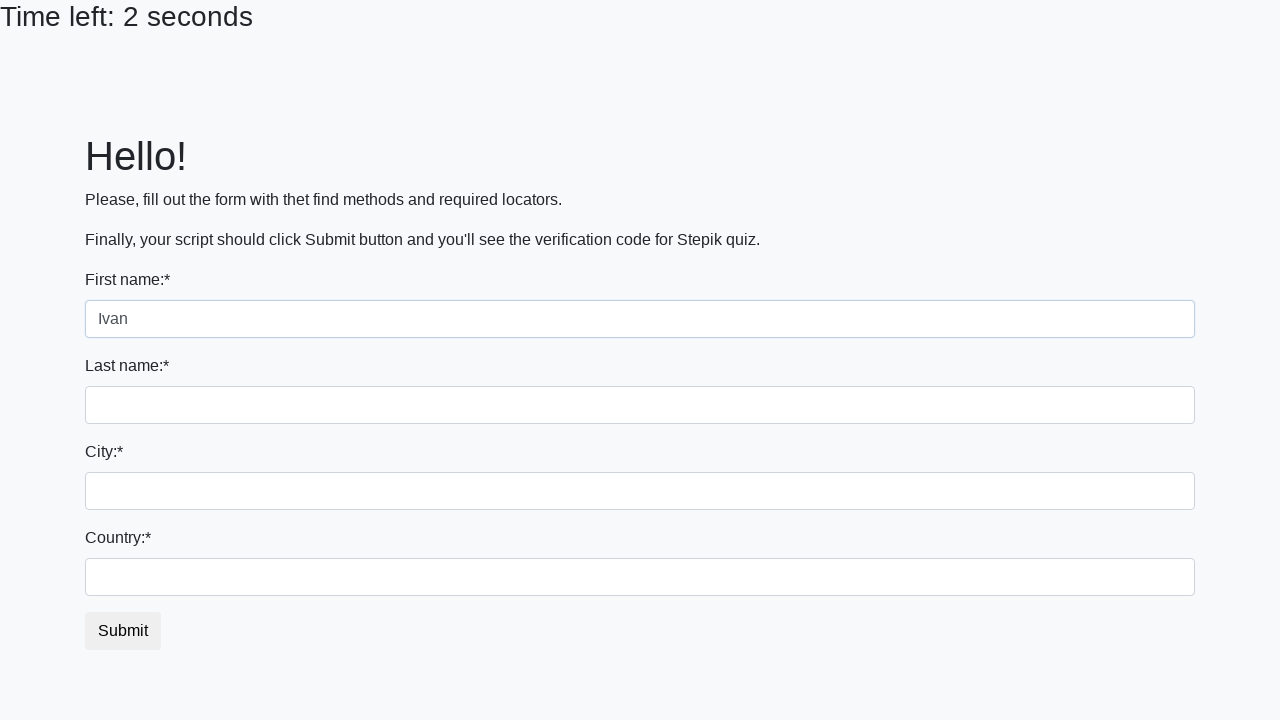

Filled last name field with 'Petrov' on input[name='last_name']
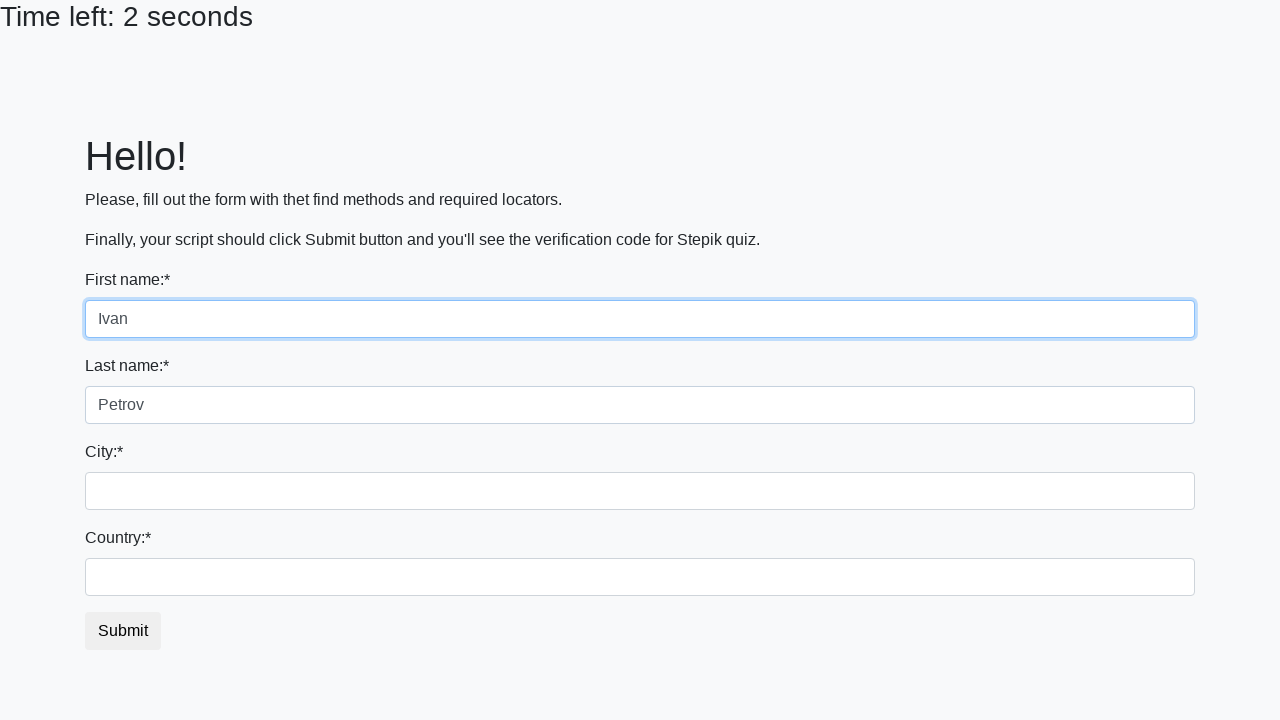

Filled city field with 'Smolensk' on .city
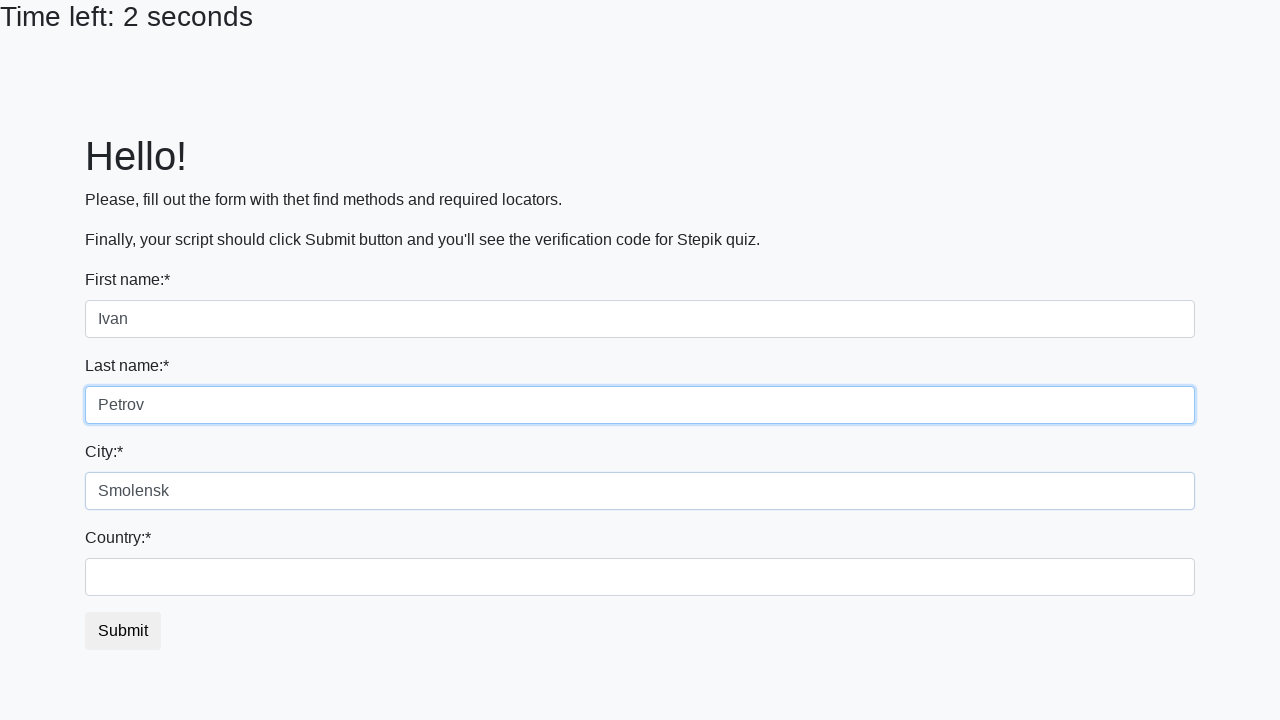

Filled country field with 'Russia' on #country
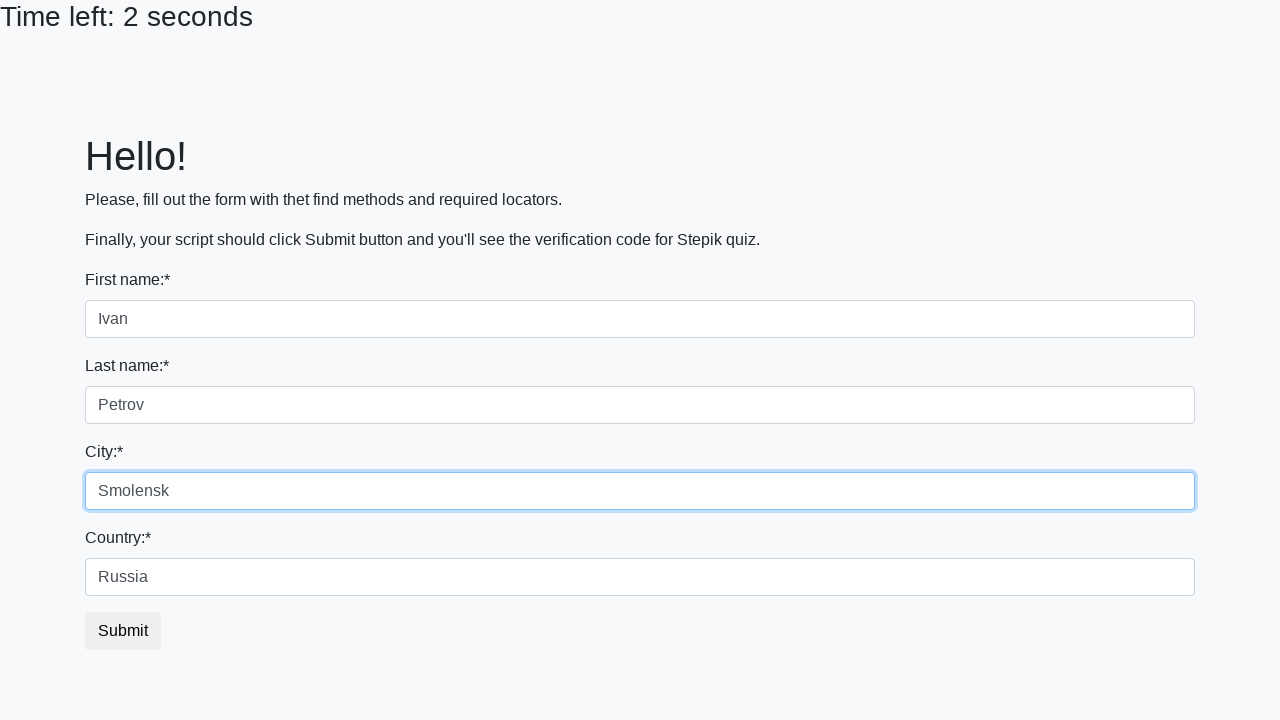

Clicked form submit button at (123, 631) on button.btn
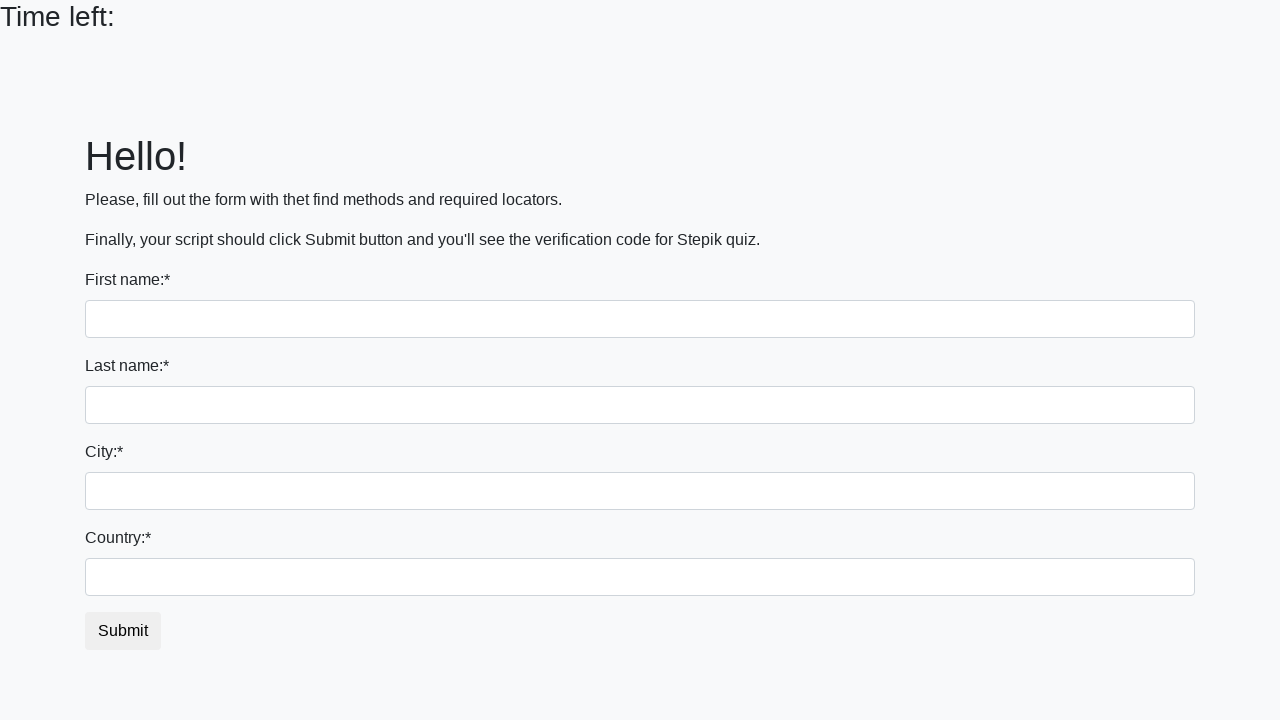

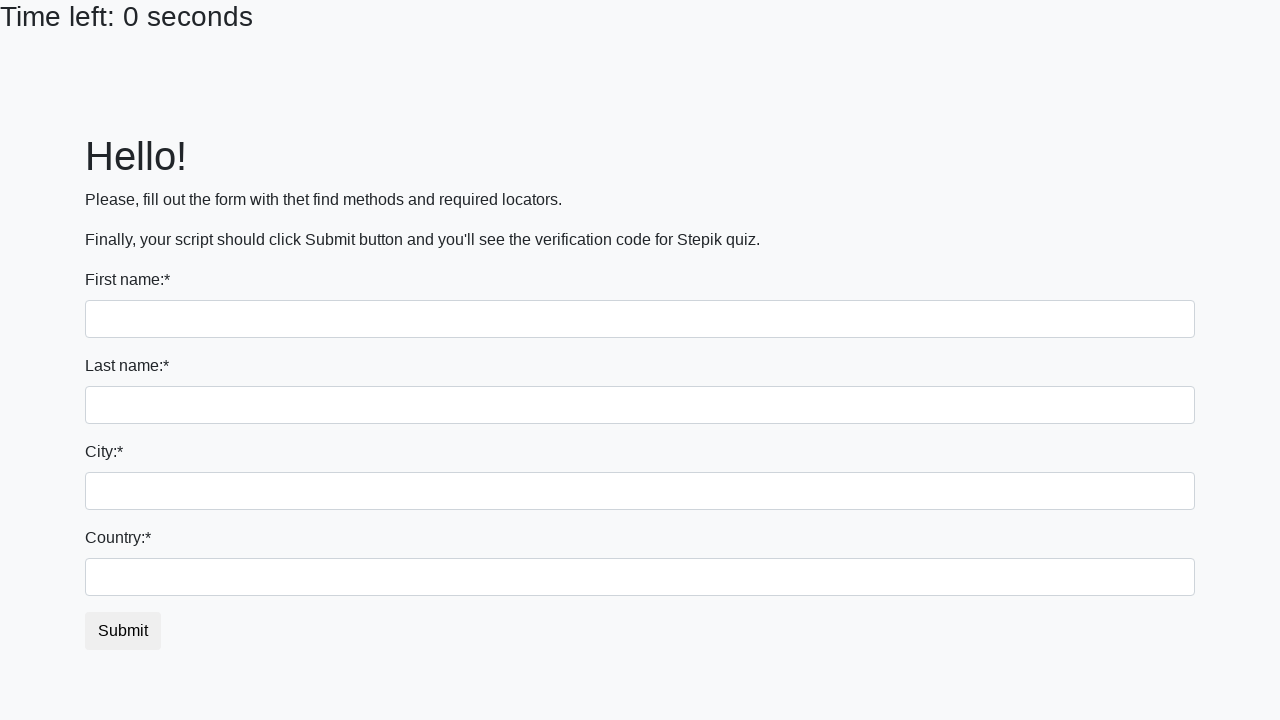